Tests page scrolling functionality by scrolling the main window and then scrolling within a fixed-header table element to view its contents.

Starting URL: https://www.rahulshettyacademy.com/AutomationPractice/

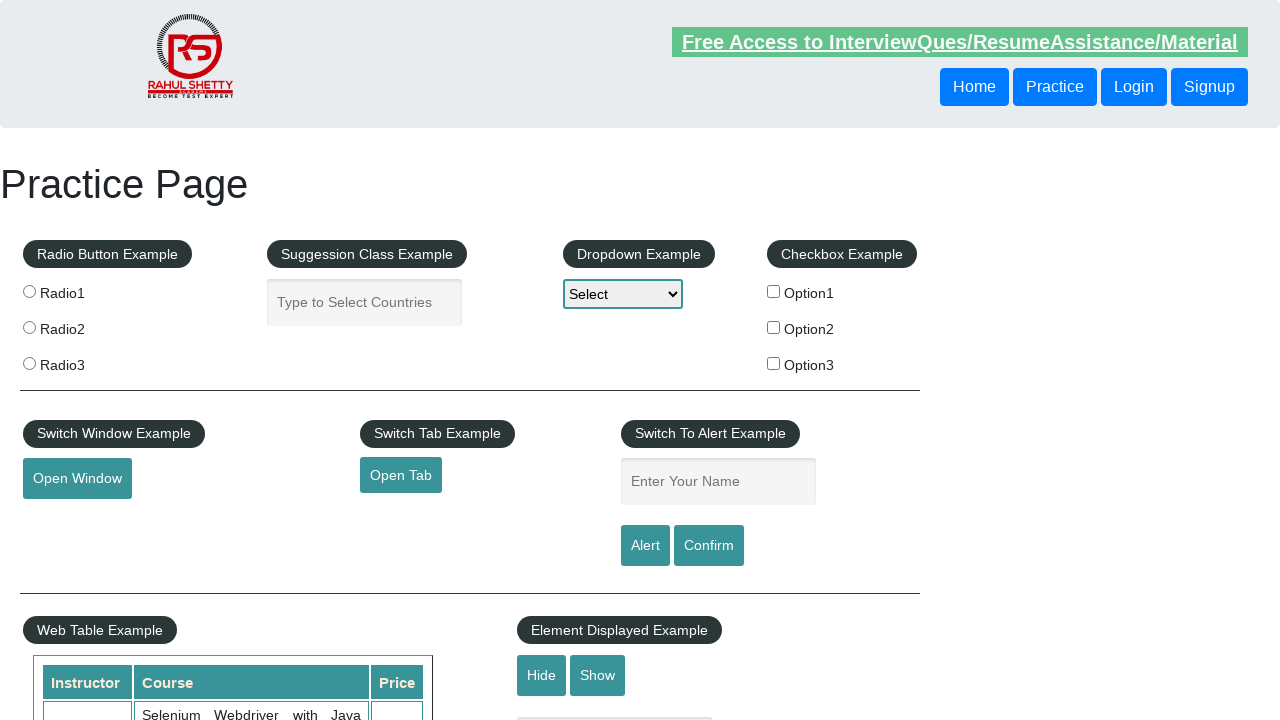

Scrolled main page down by 700 pixels
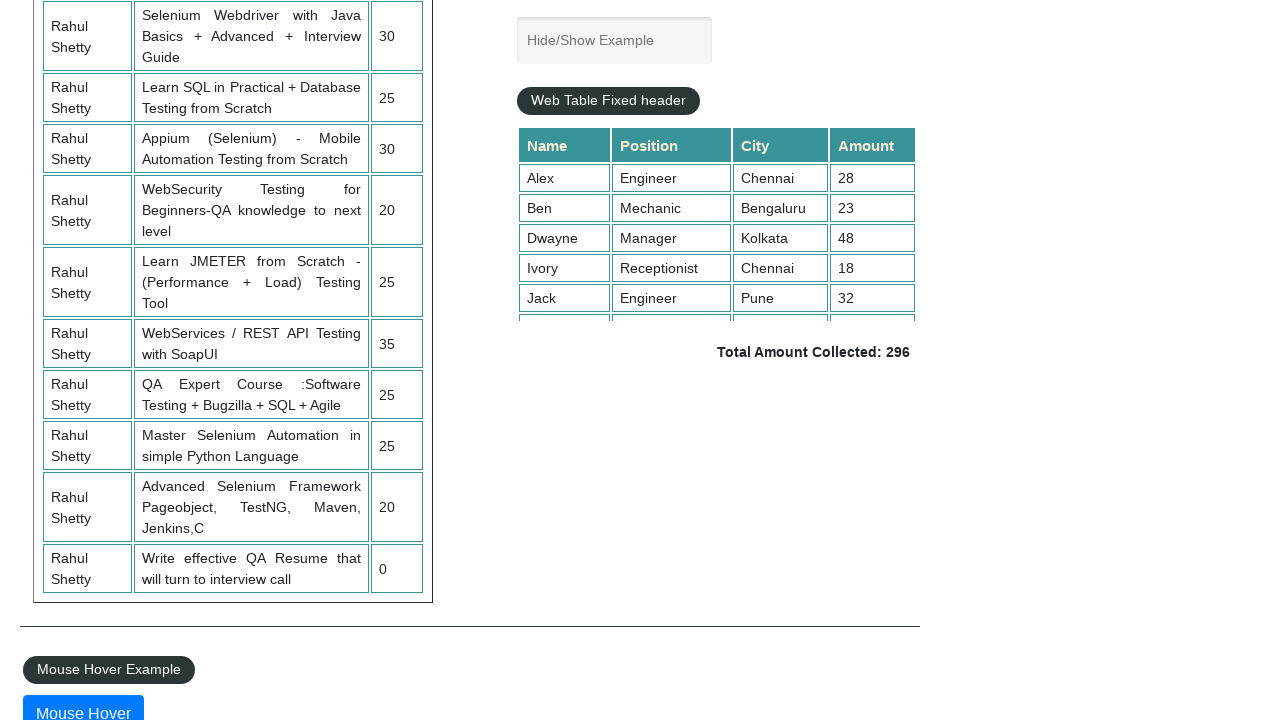

Scrolled fixed-header table to position 5000
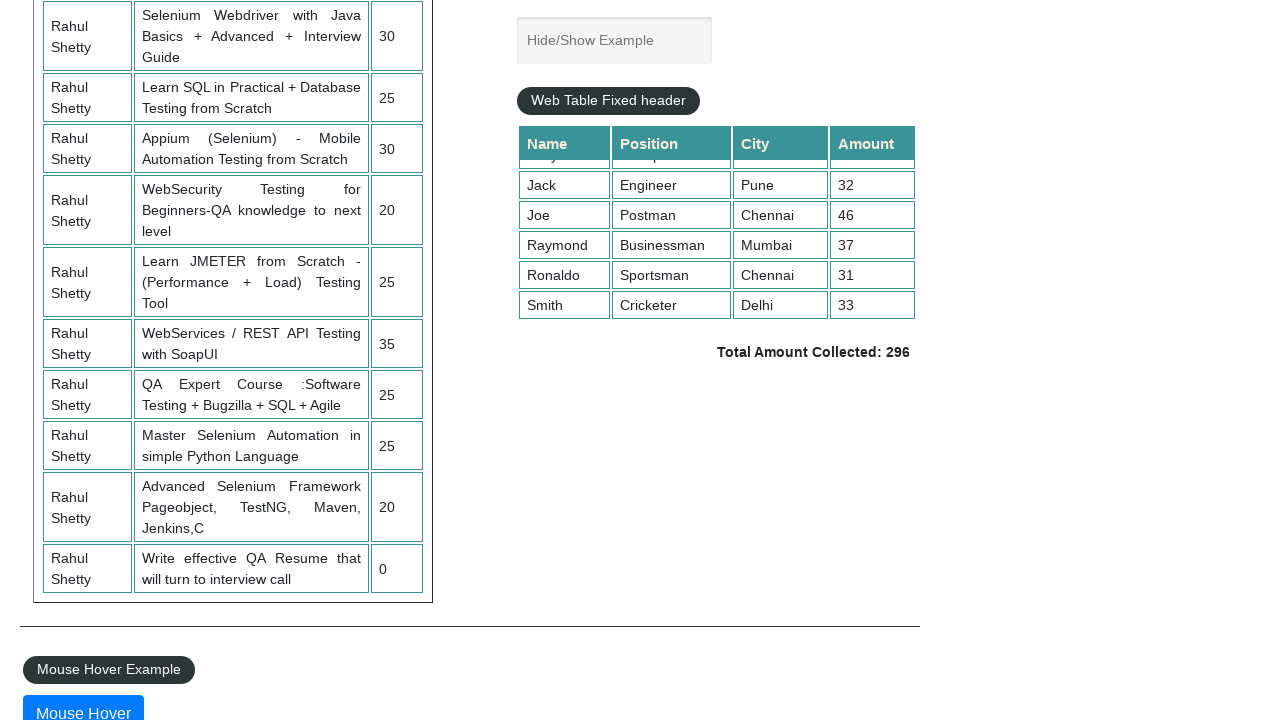

Table cells became visible
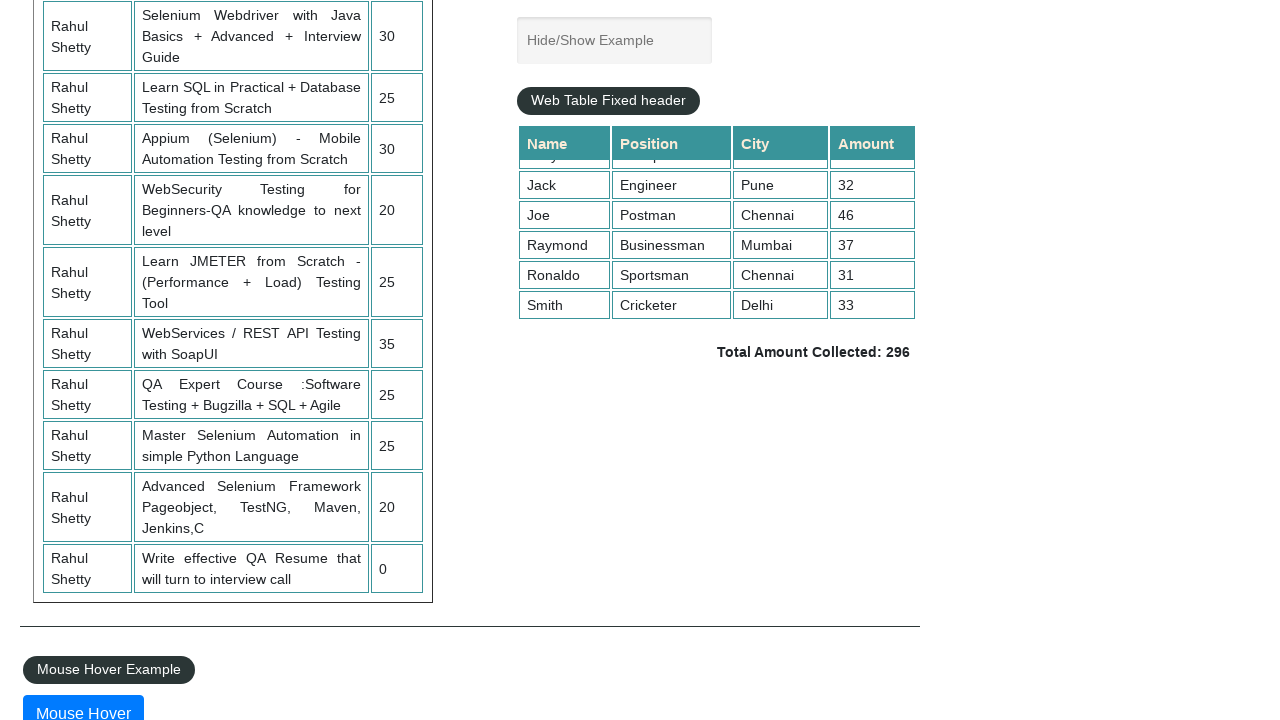

Total amount element is present
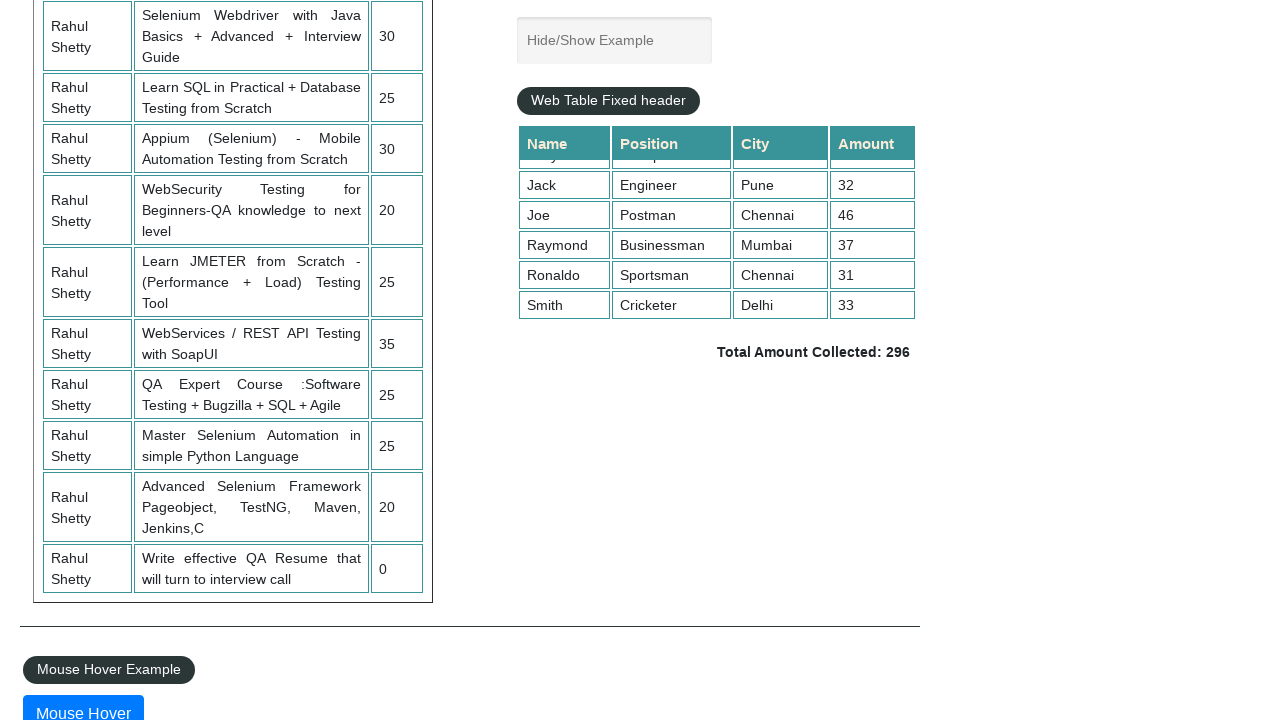

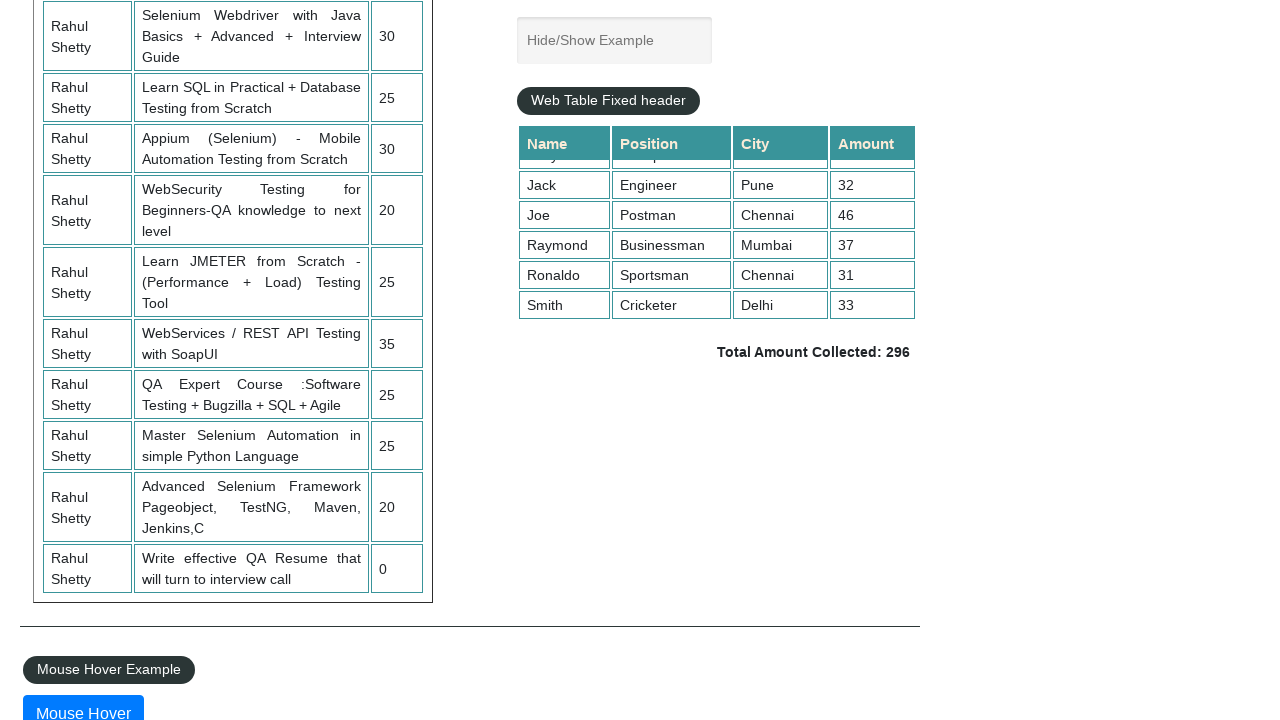